Tests double-click functionality on a button element and scrolls the page

Starting URL: https://demoqa.com/buttons

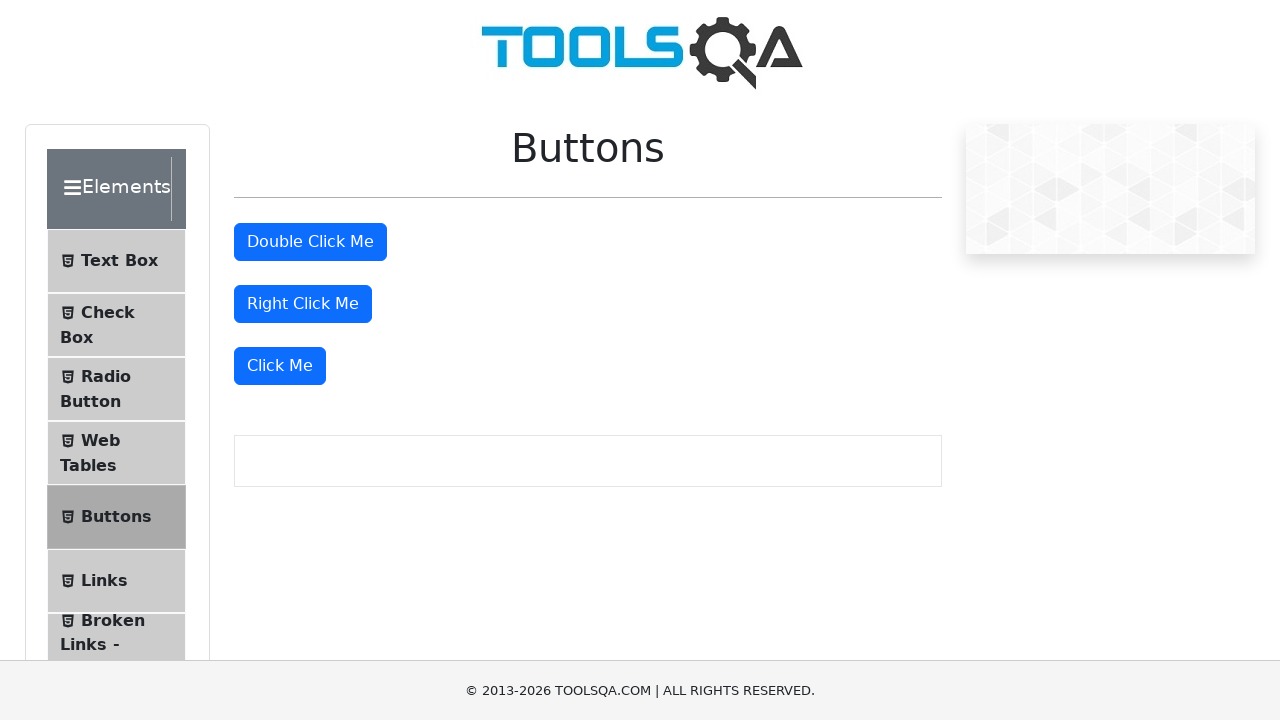

Double-clicked the button element with id 'doubleClickBtn' at (310, 242) on button#doubleClickBtn
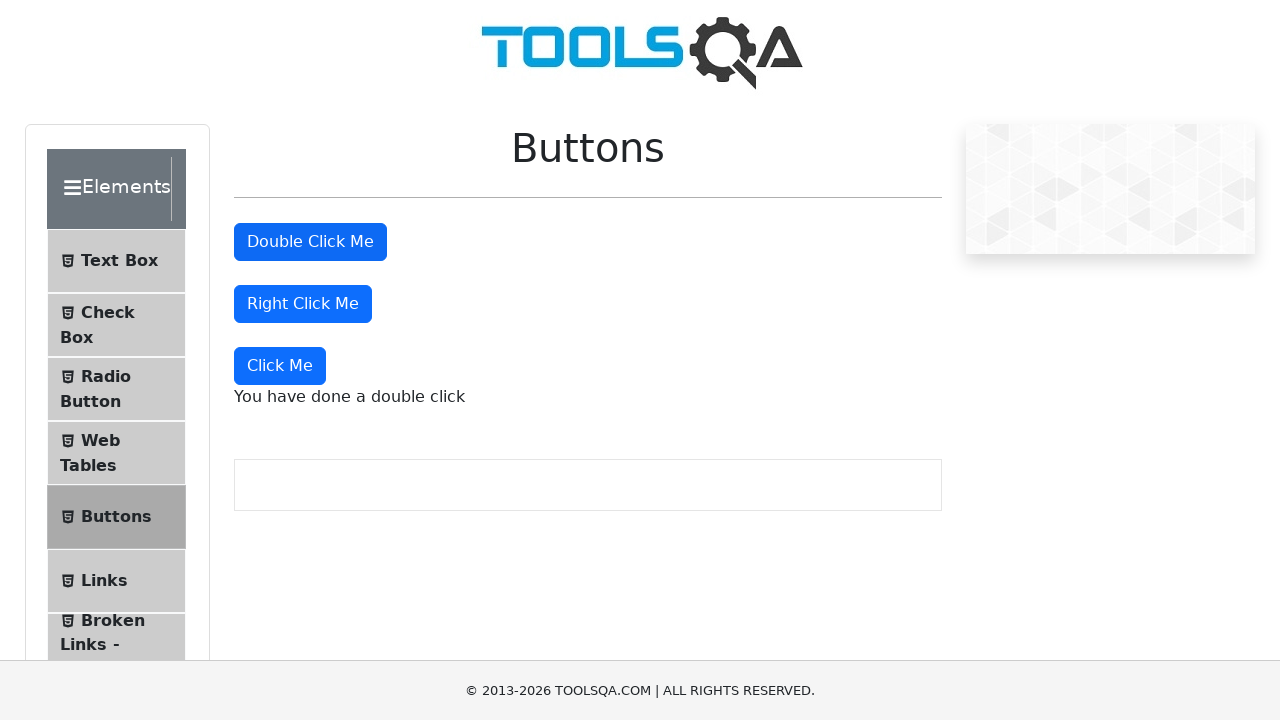

Scrolled page down by 200 pixels
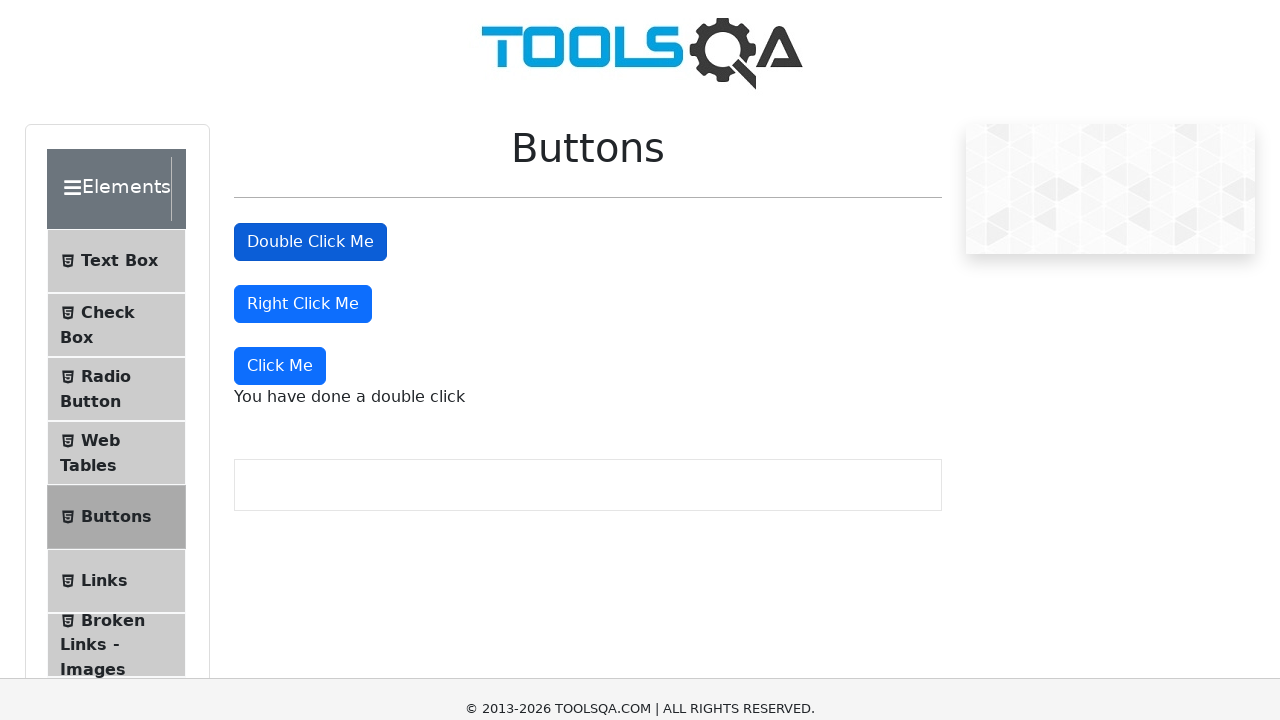

Waited 5 seconds to observe the result of double-click action
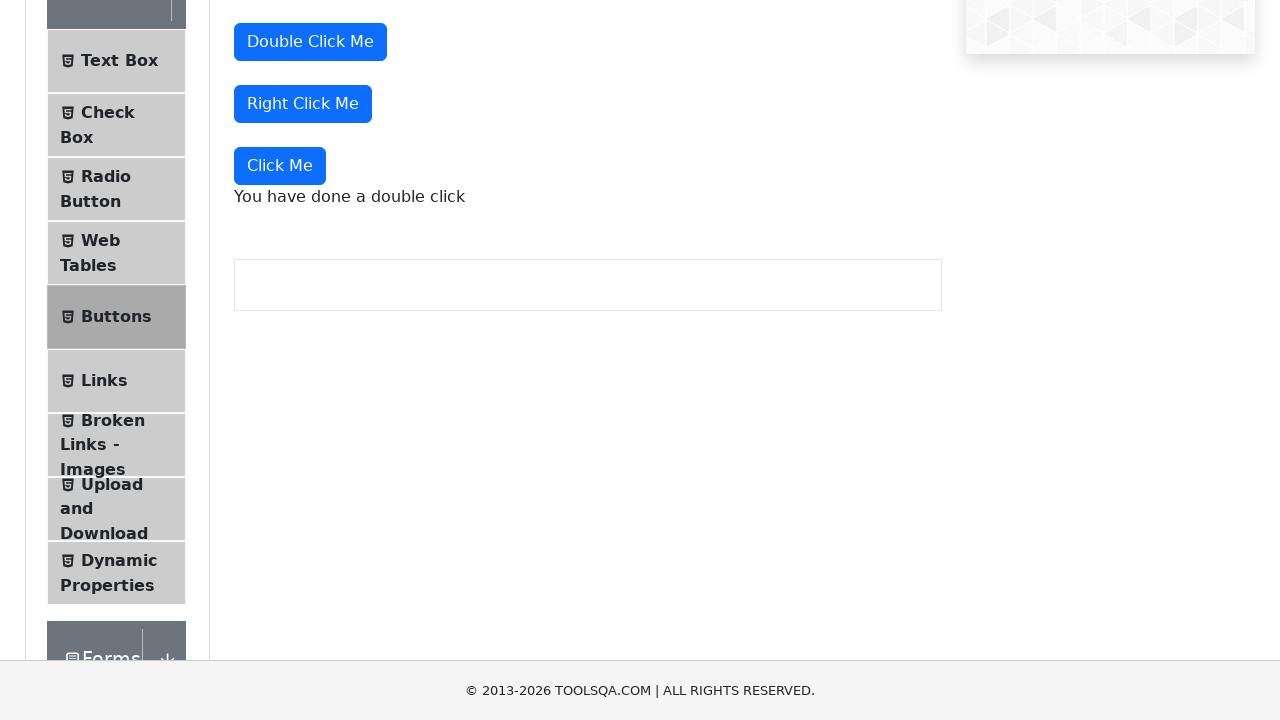

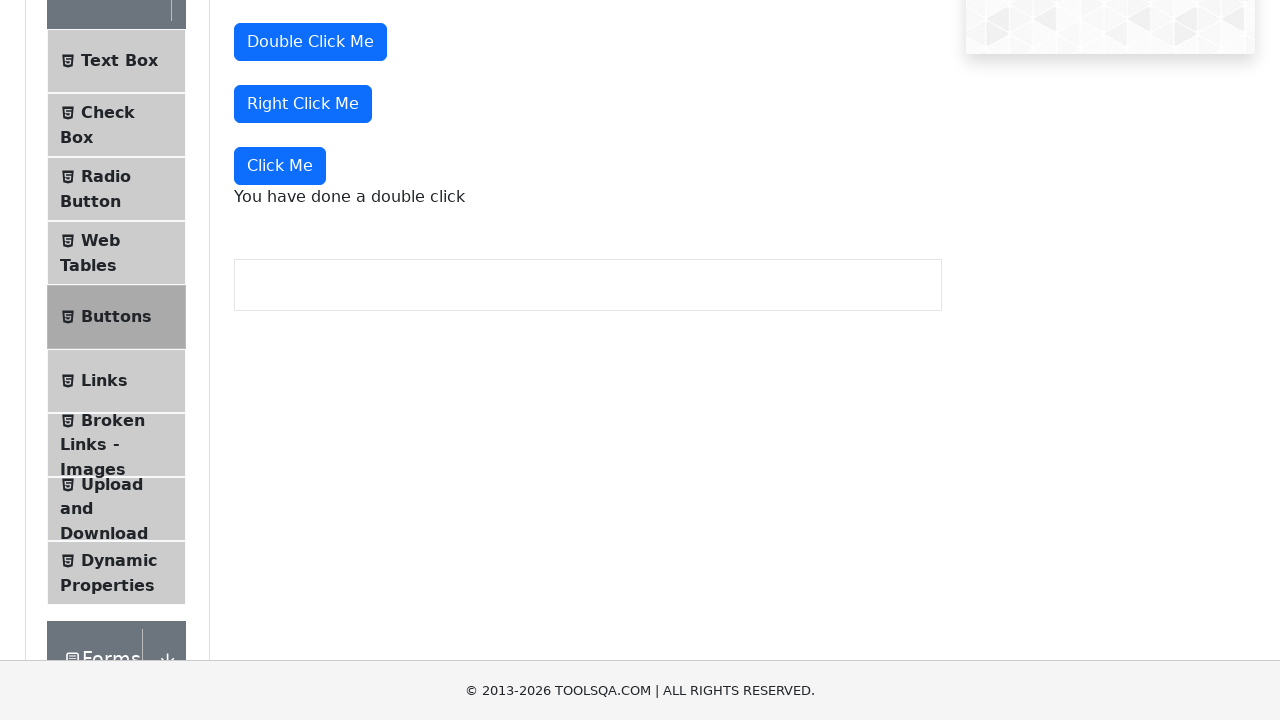